Tests selecting options from a single-select dropdown list by index and visible text

Starting URL: http://antoniotrindade.com.br/treinoautomacao/elementsweb.html

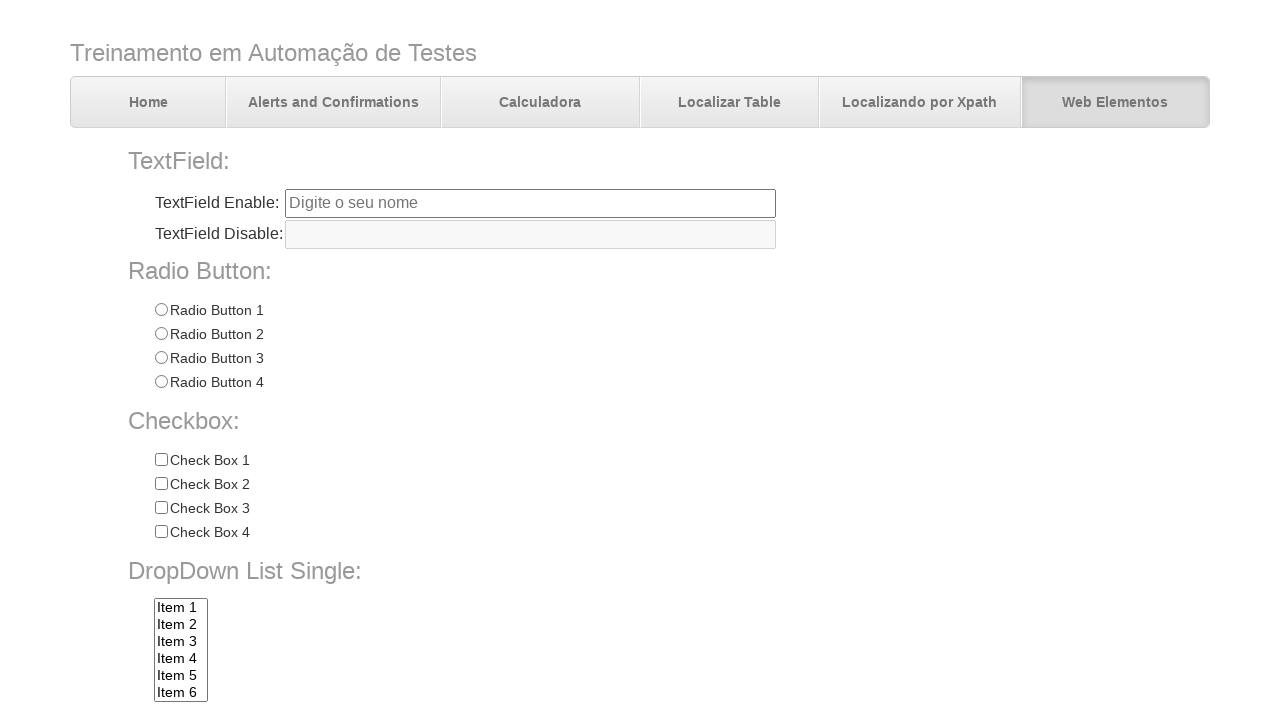

Navigated to elements web page
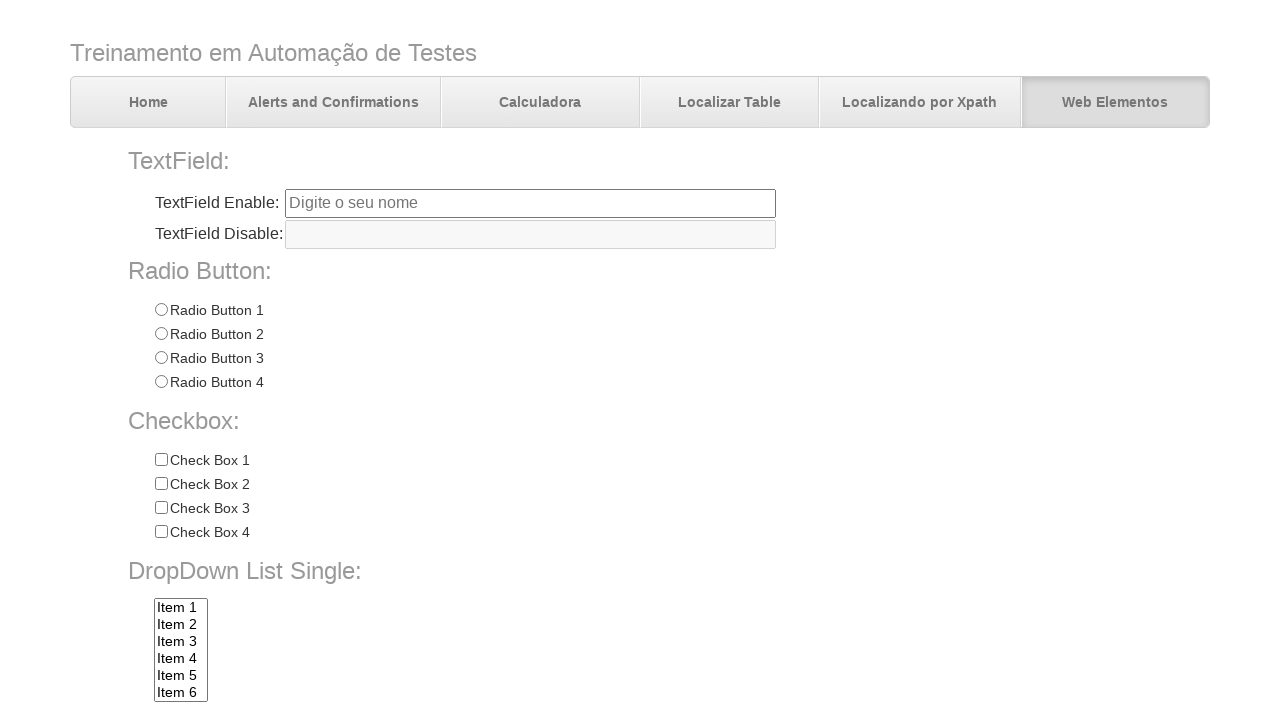

Selected first item in dropdown by index 0 on select[name='dropdownlist']
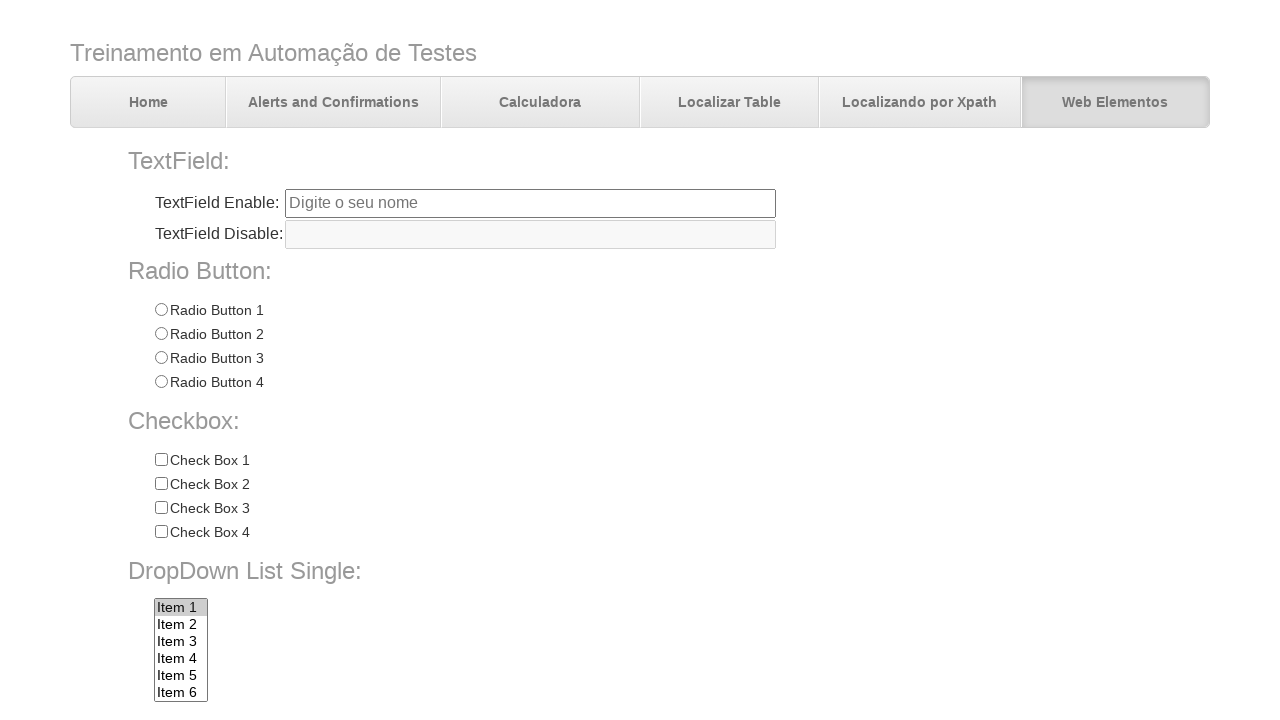

Selected 'Item 10' from dropdown by visible text on select[name='dropdownlist']
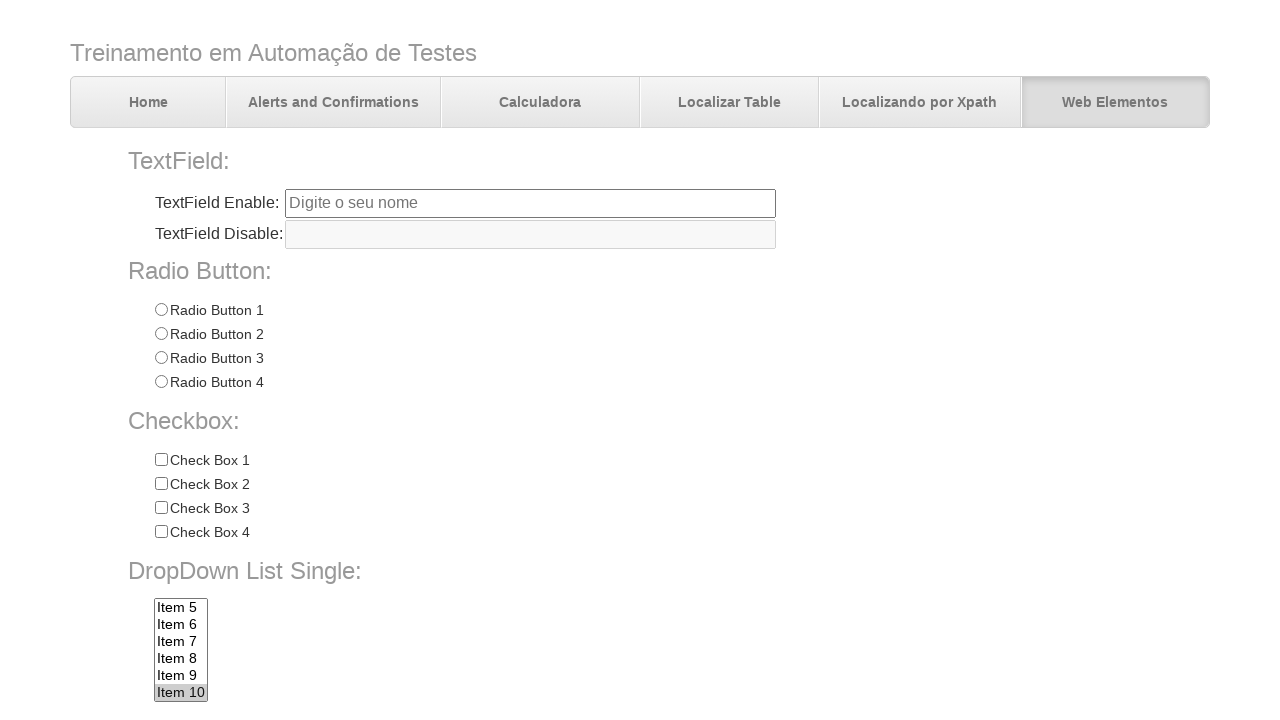

Selected 'Item 7' from dropdown by visible text on select[name='dropdownlist']
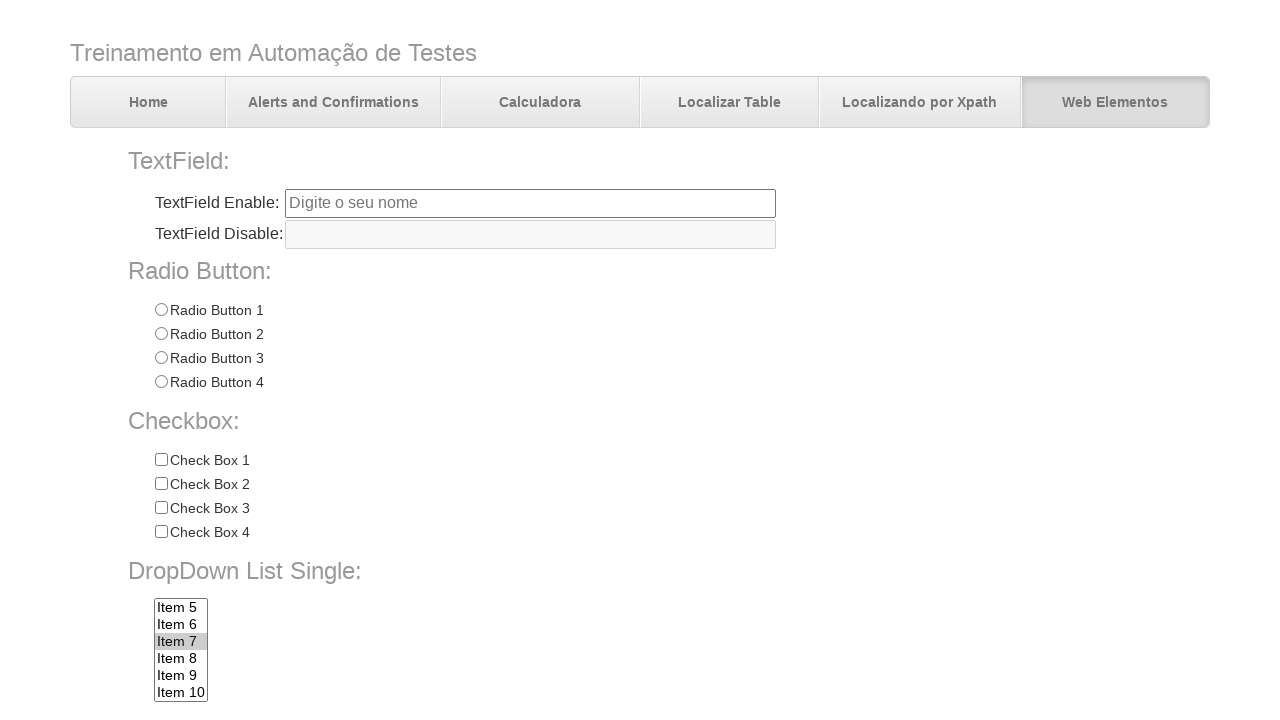

Retrieved selected dropdown value
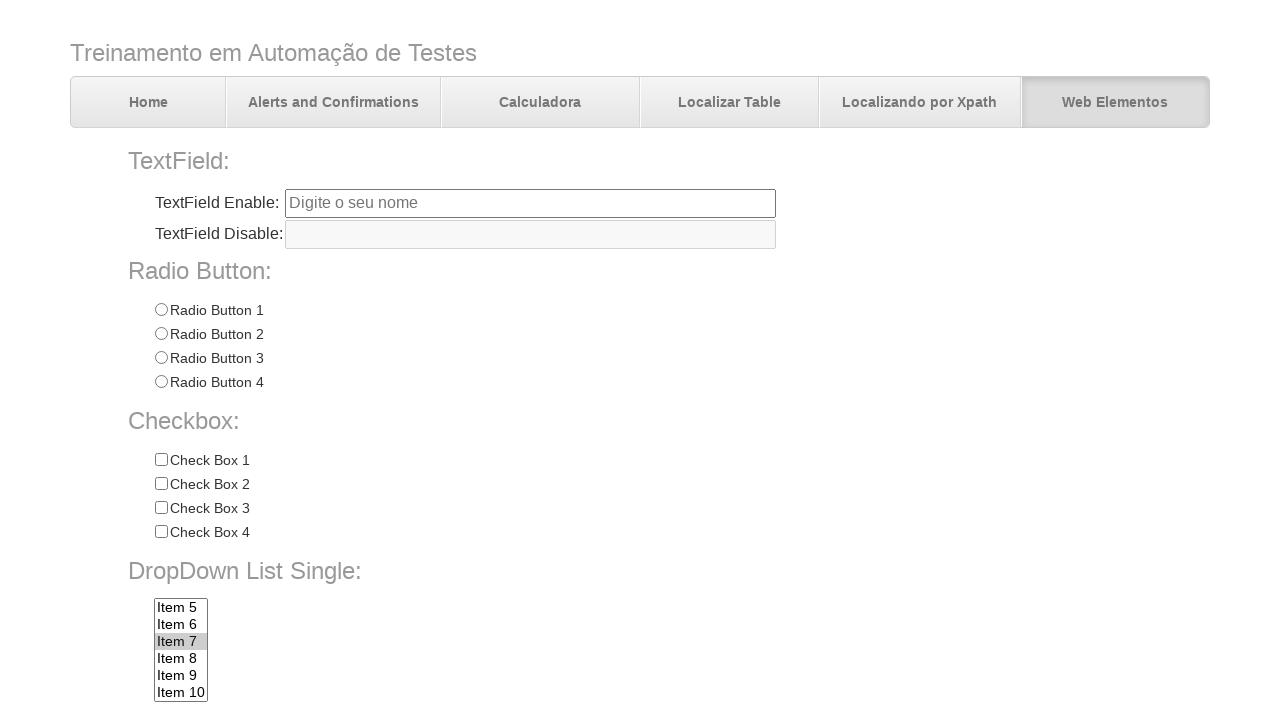

Asserted that 'item7' is the selected value
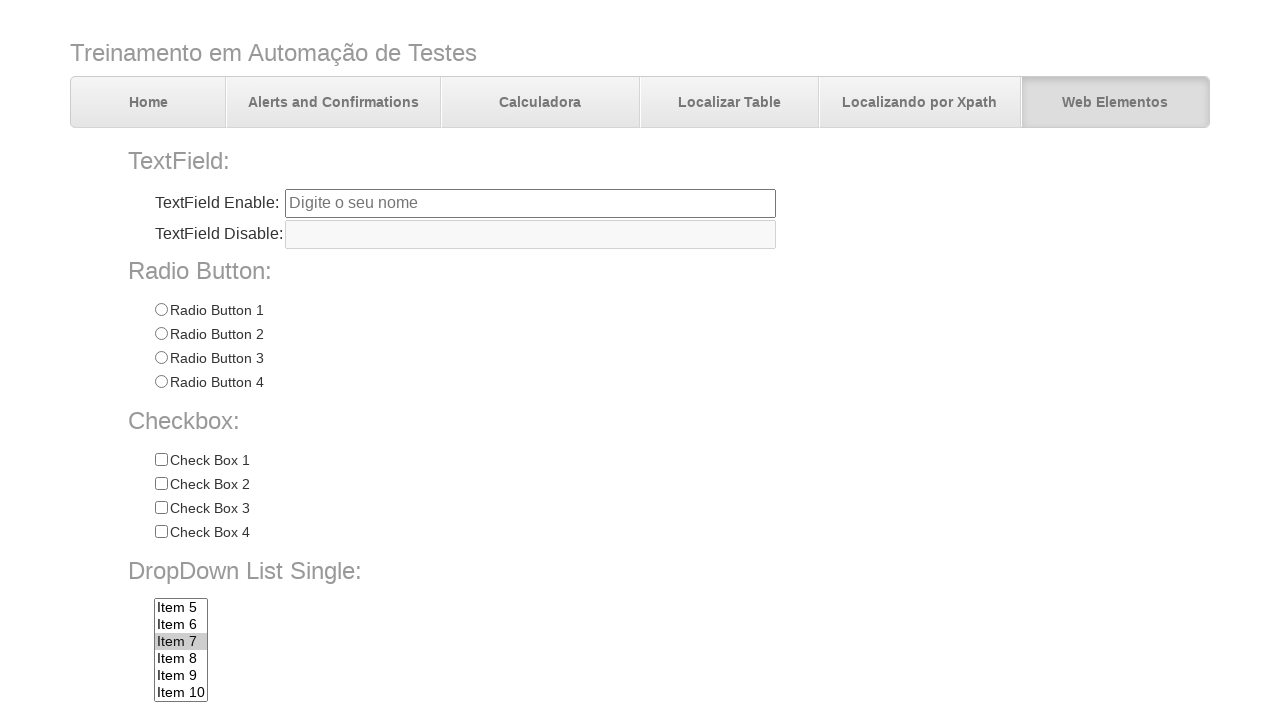

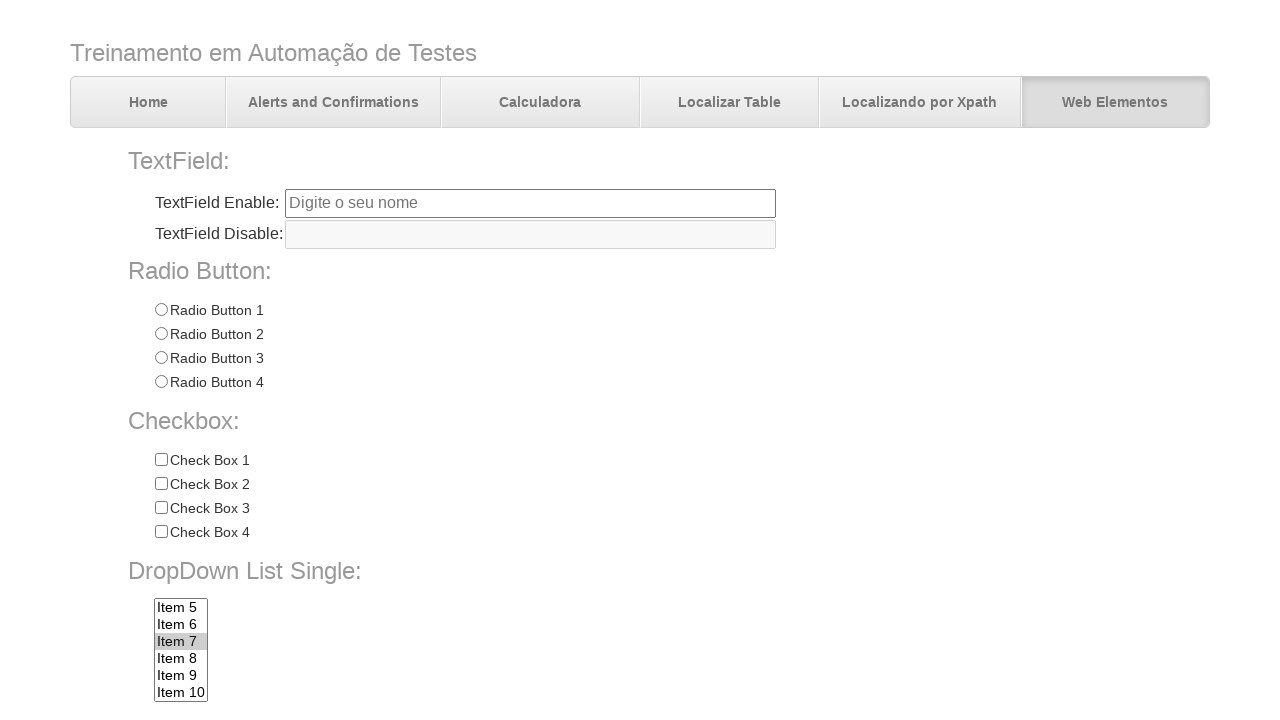